Tests form filling functionality by entering first name and last name, then clicking submit button

Starting URL: https://formy-project.herokuapp.com/form

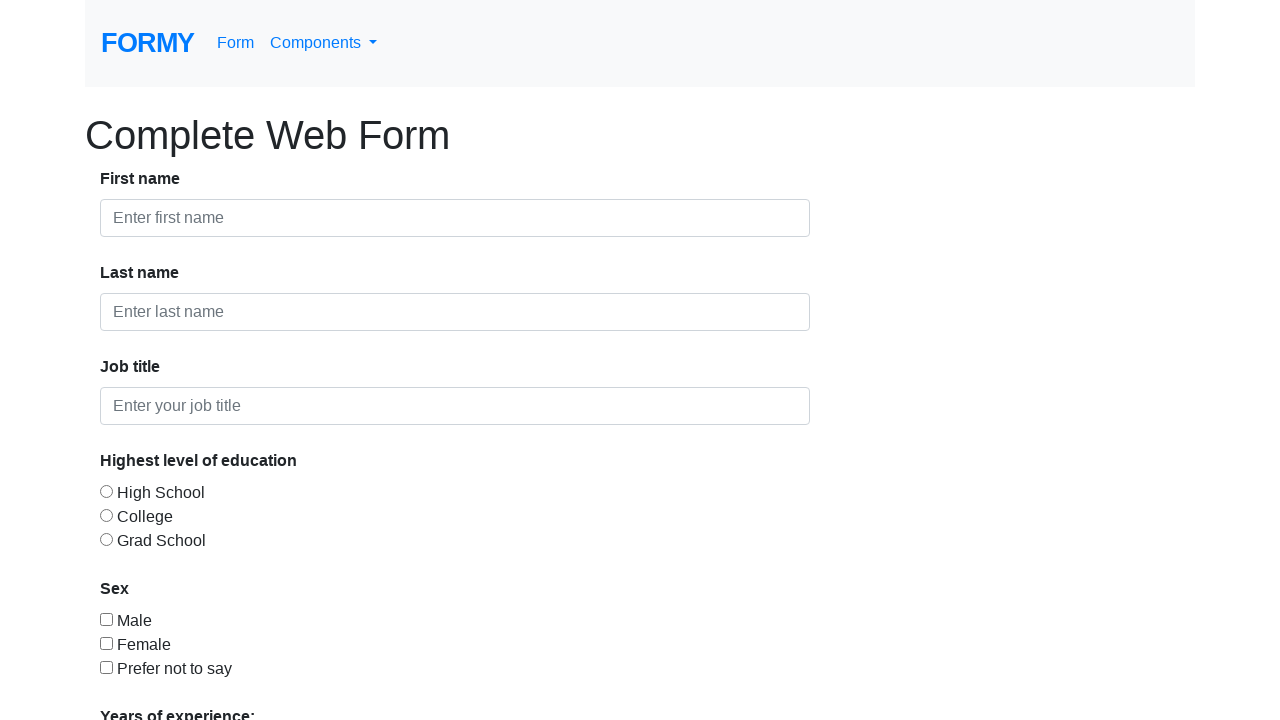

Filled first name field with 'John' on #first-name
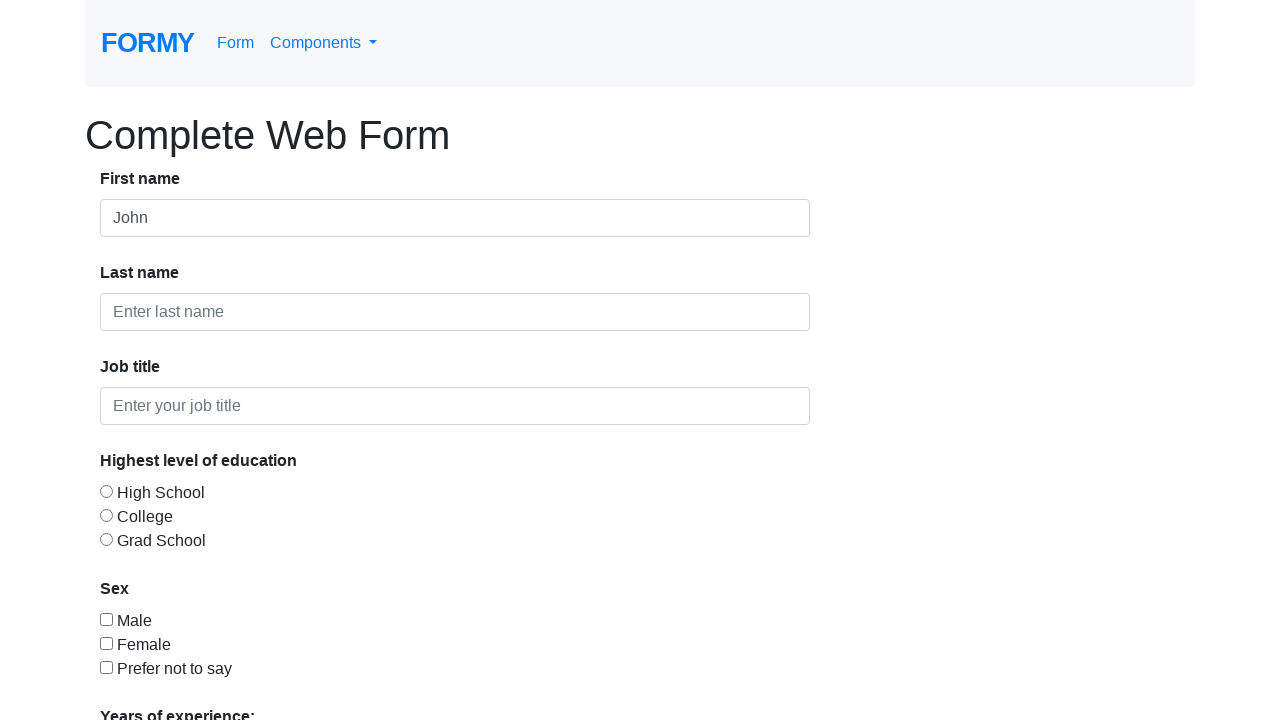

Filled last name field with 'Doe' on #last-name
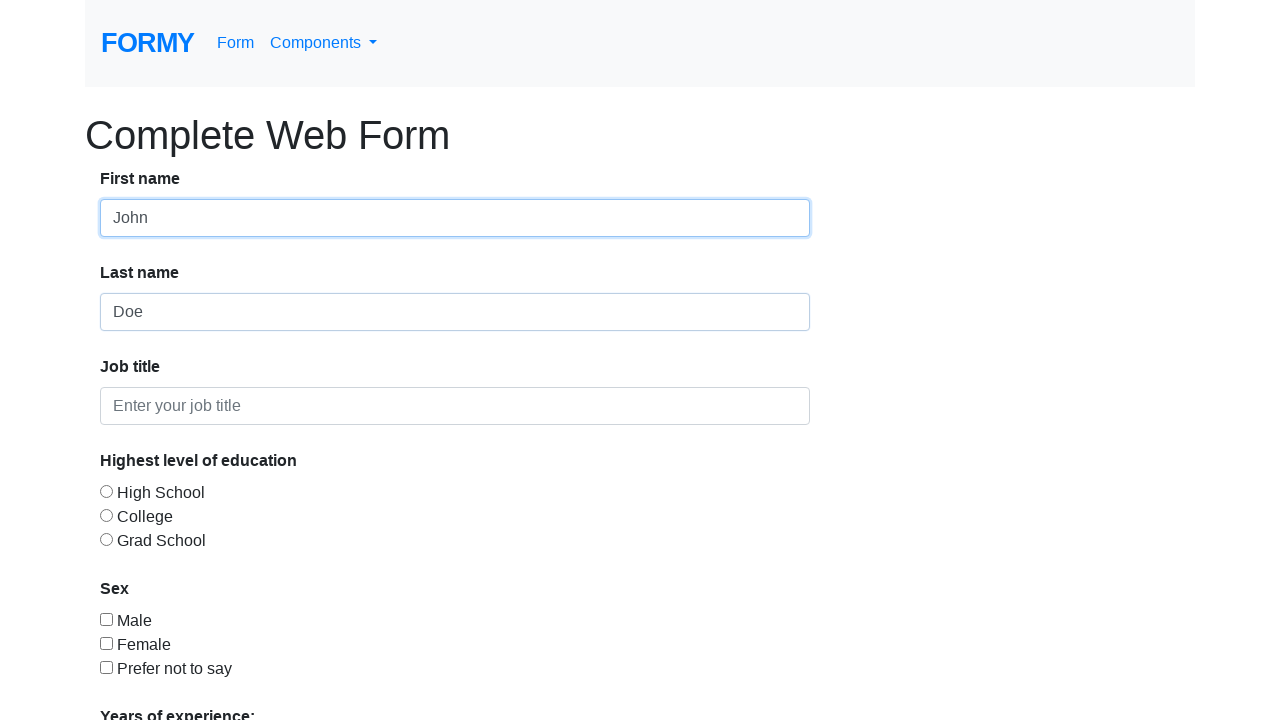

Clicked submit button at (148, 680) on .btn.btn-lg.btn-primary
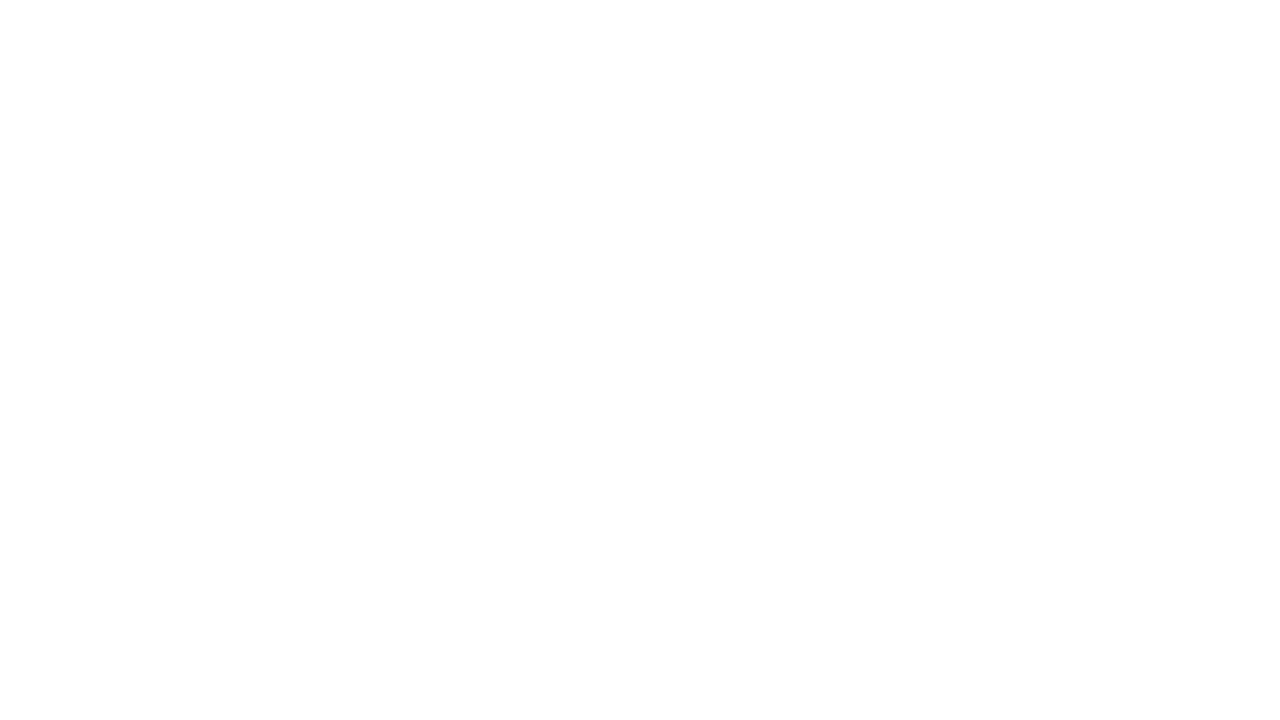

Success banner appeared after form submission
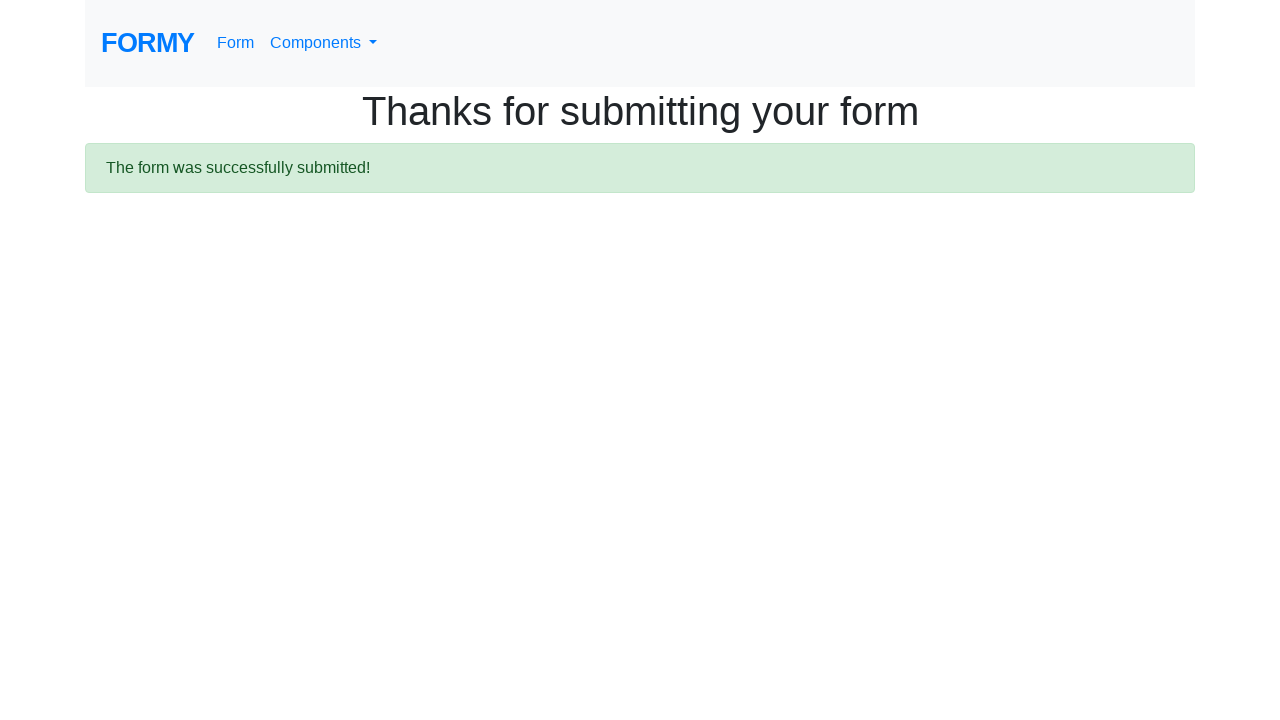

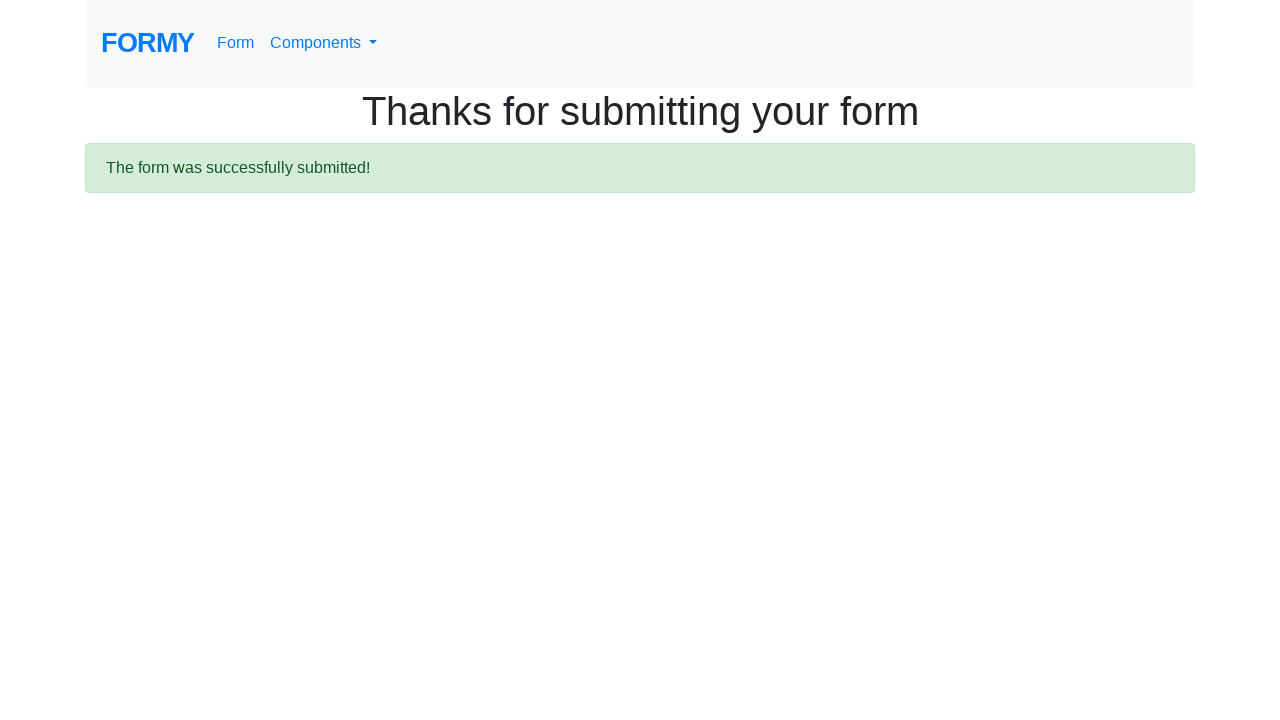